Clicks a button and waits for a paragraph element to appear using CSS selector, then verifies its text content

Starting URL: https://testeroprogramowania.github.io/selenium/wait2.html

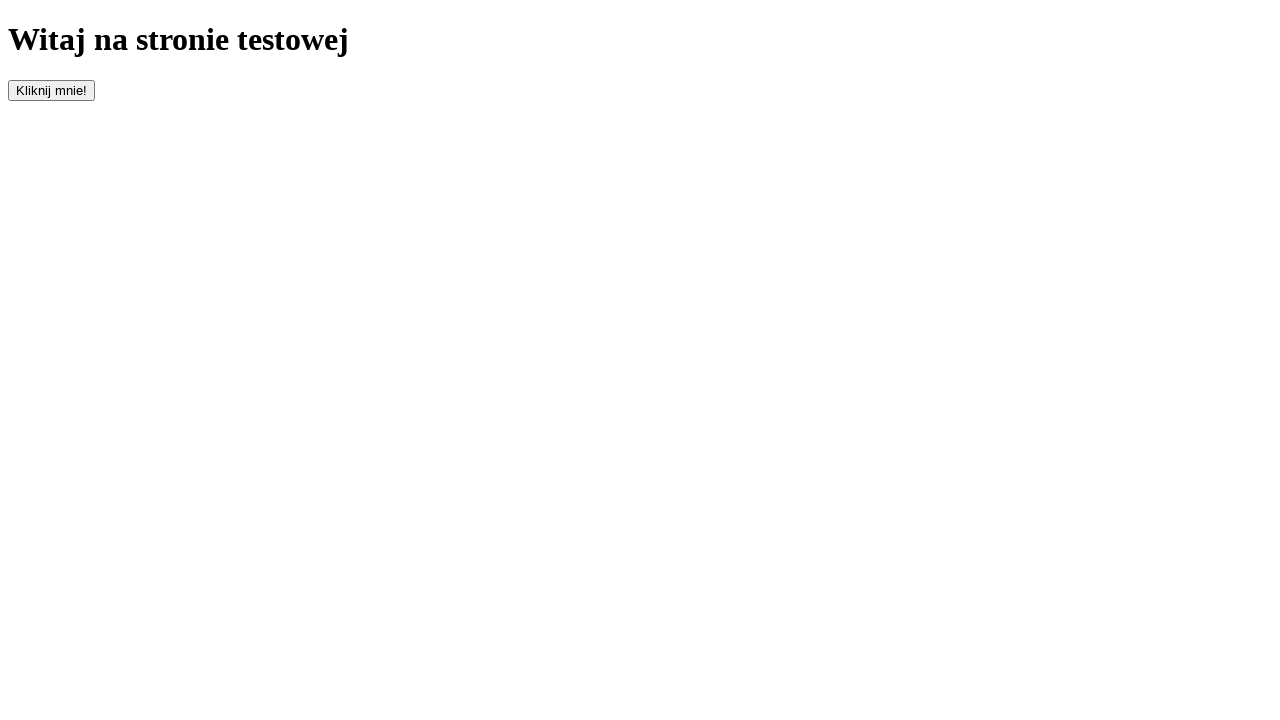

Clicked the button with id 'clickOnMe' to trigger paragraph appearance at (52, 90) on #clickOnMe
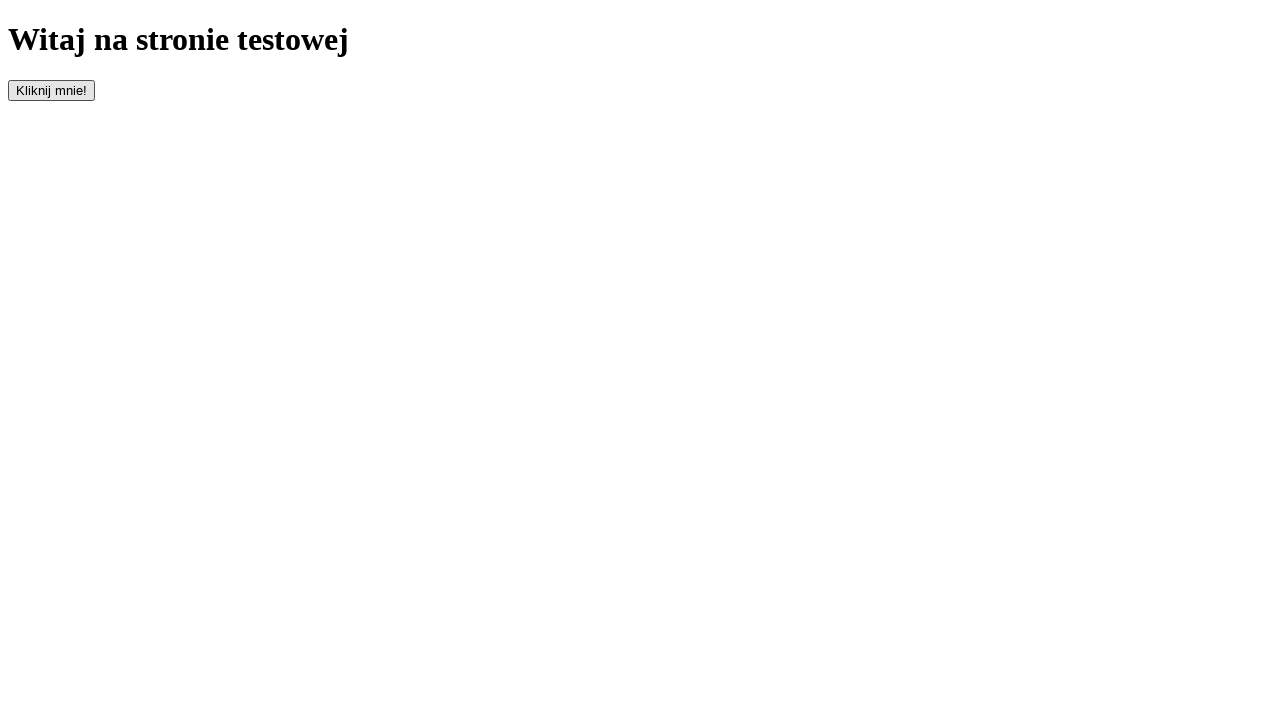

Waited for paragraph element to appear using CSS selector
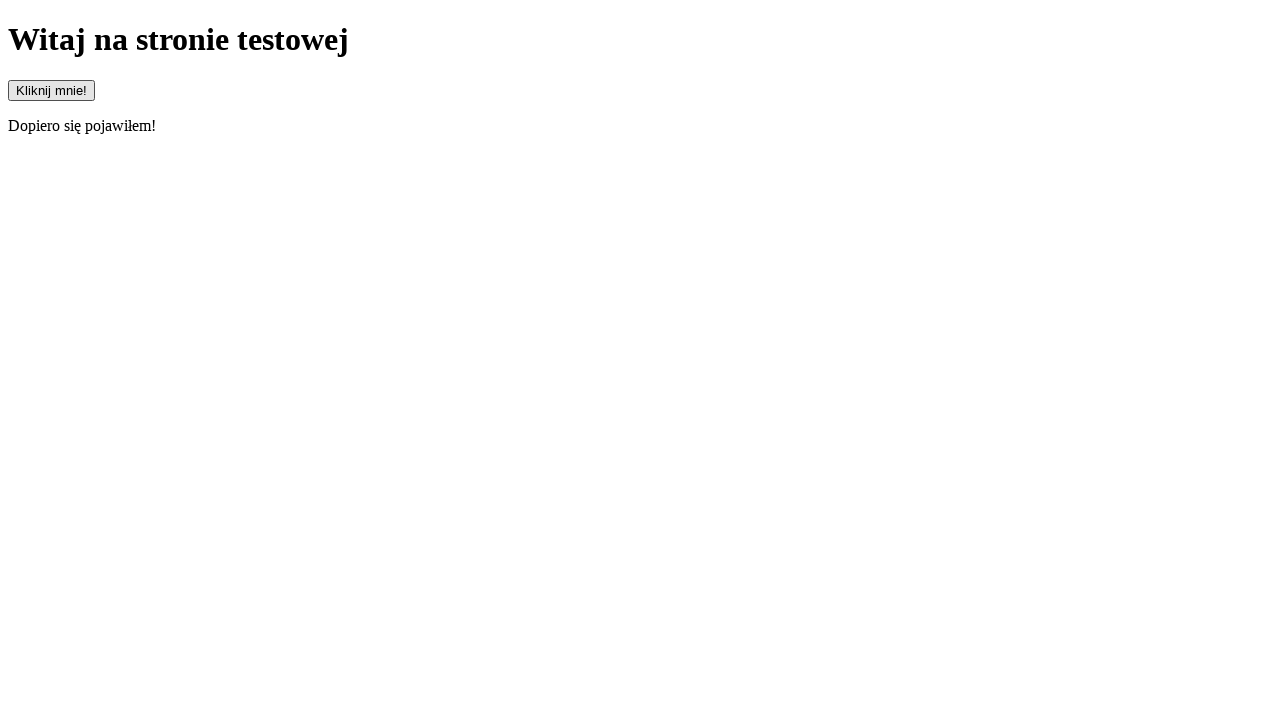

Retrieved paragraph text content: 'Dopiero się pojawiłem!'
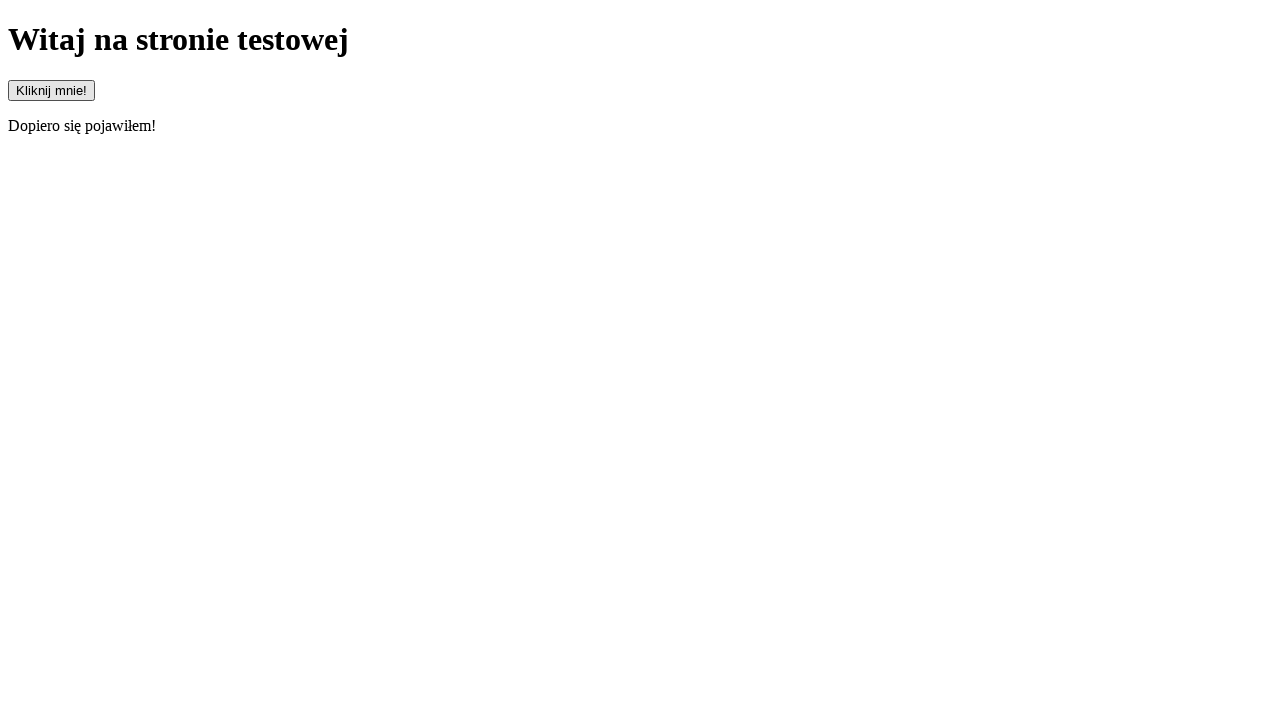

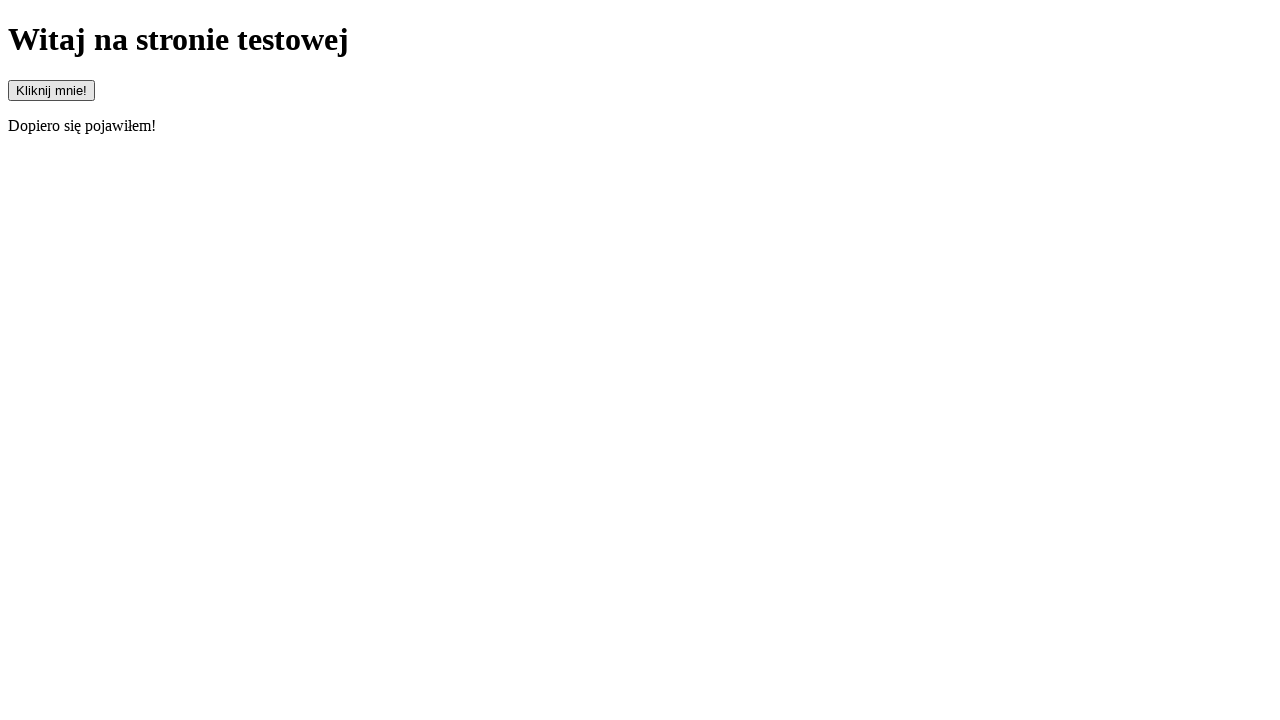